Tests click event tracking by clicking on a link and verifying a flash message appears

Starting URL: https://practice.expandtesting.com/google-tracking-events#

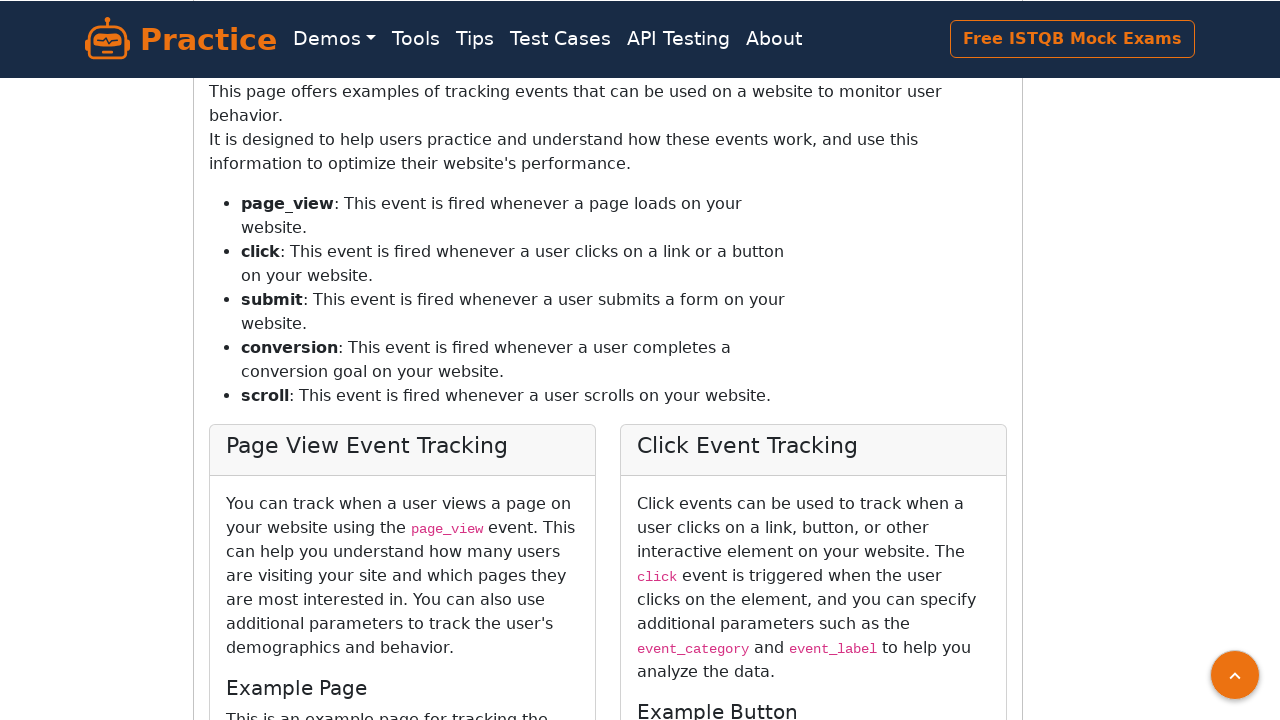

Clicked on the click event link at (670, 401) on xpath=//a[@id='click-event-link']
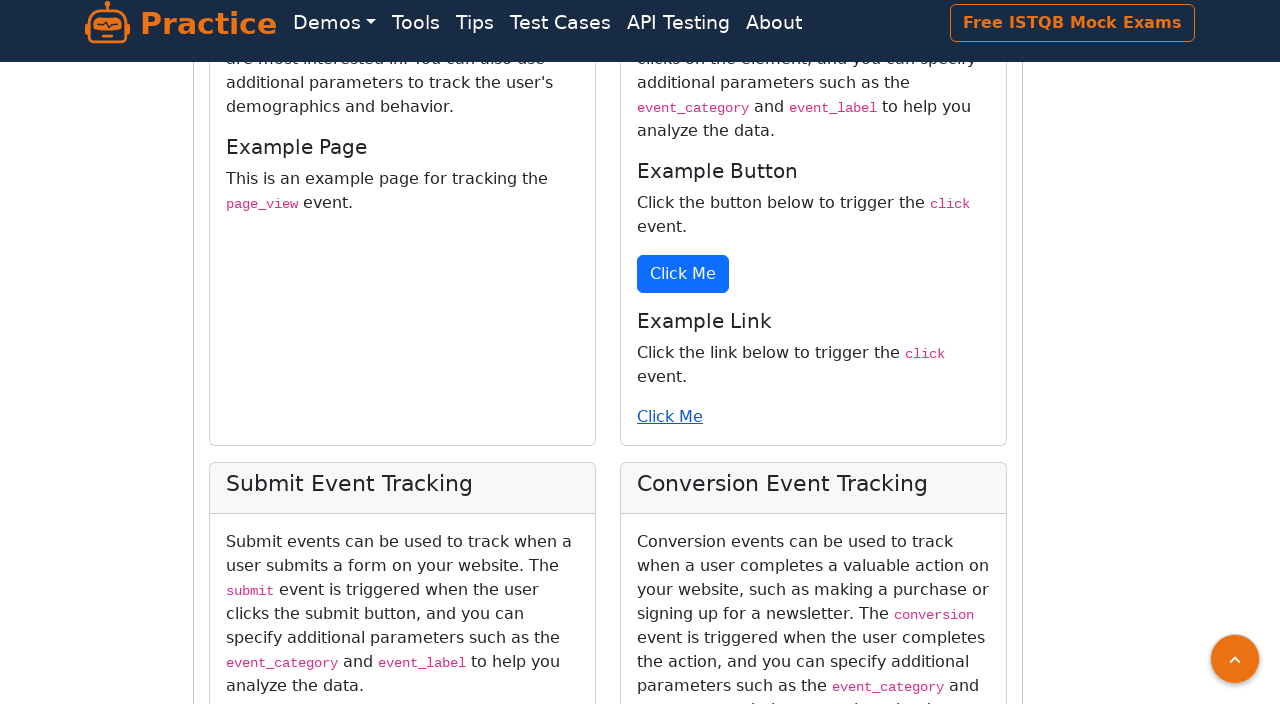

Flash message appeared after clicking link
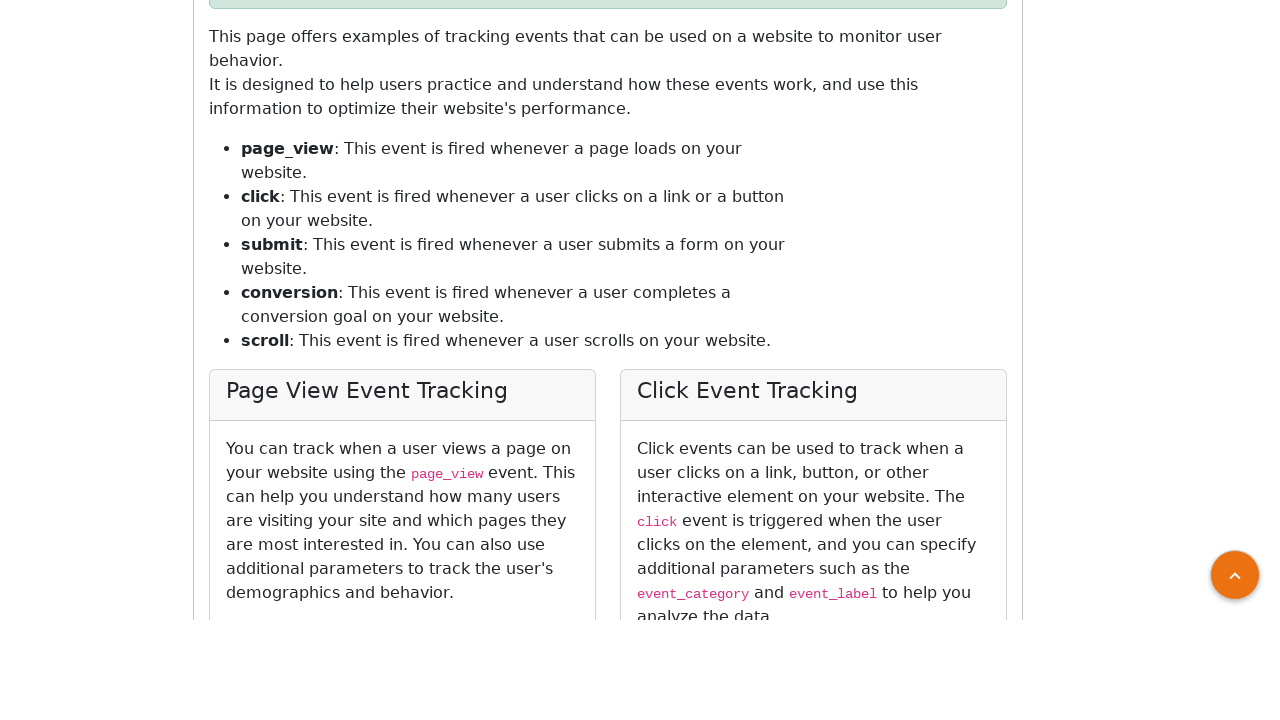

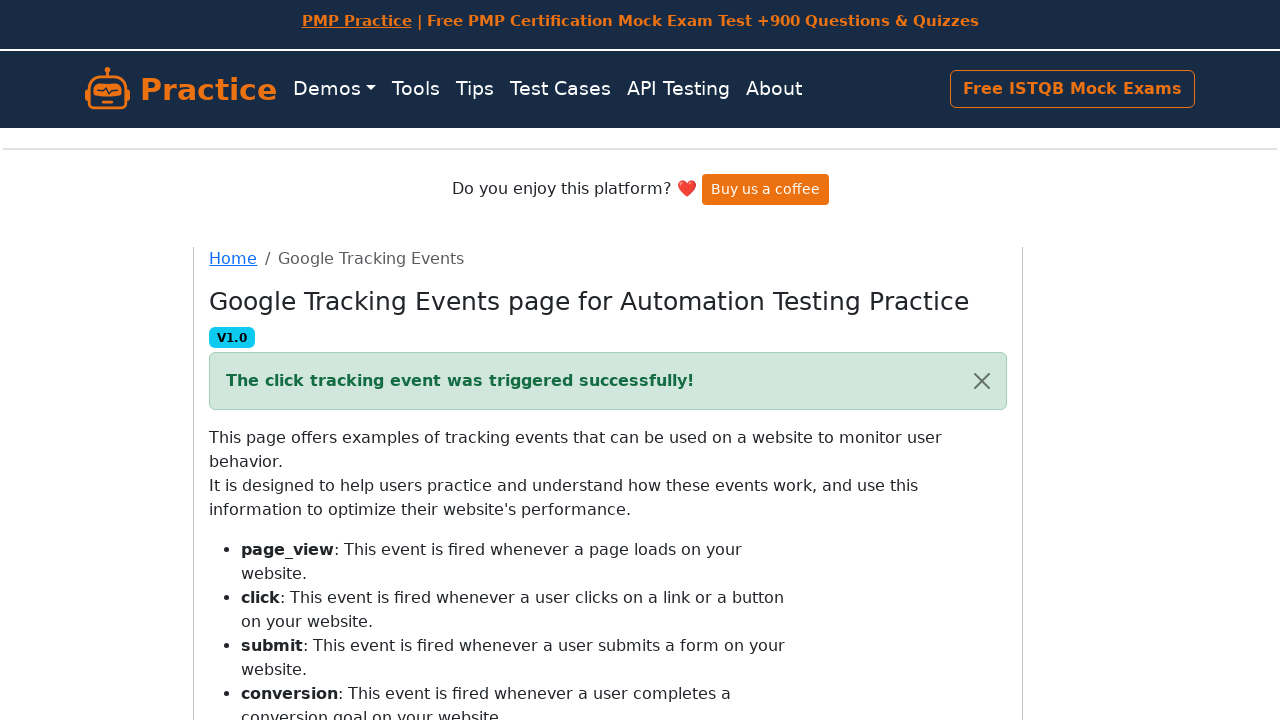